Navigates to automation exercise website, locates category elements, verifies there are exactly 3 categories, and prints their names

Starting URL: https://www.automationexercise.com/

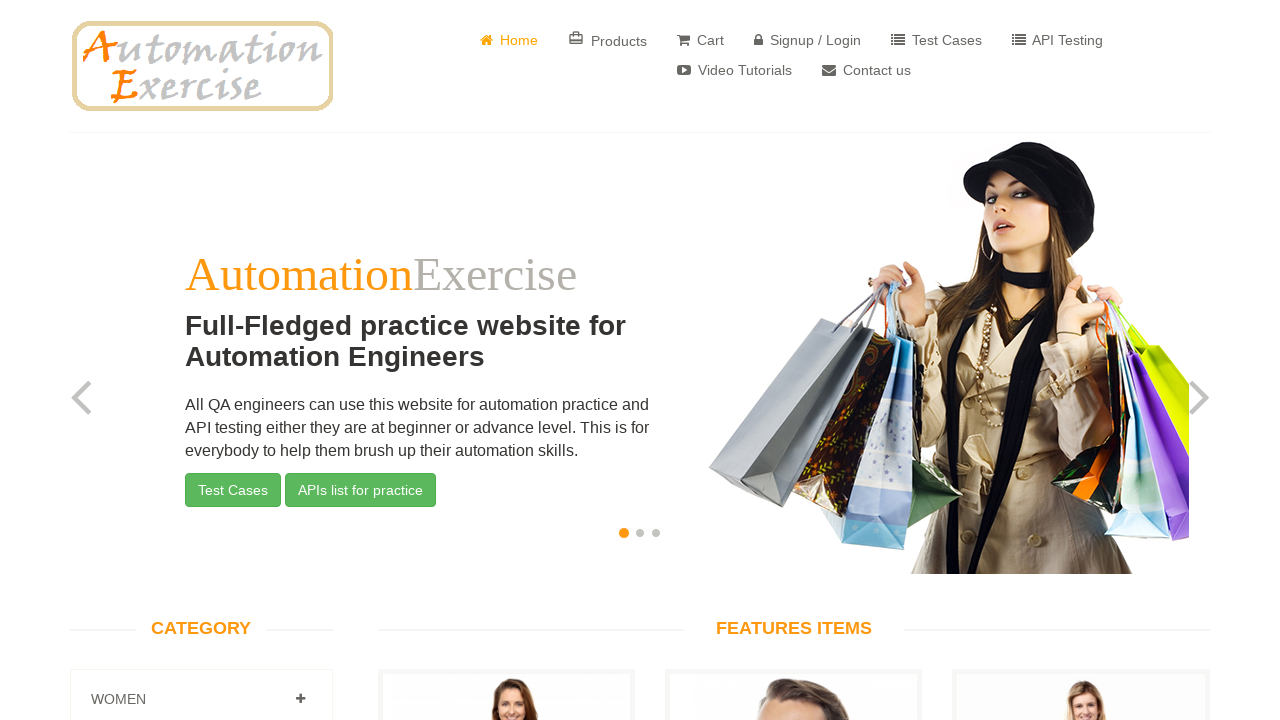

Navigated to automation exercise website
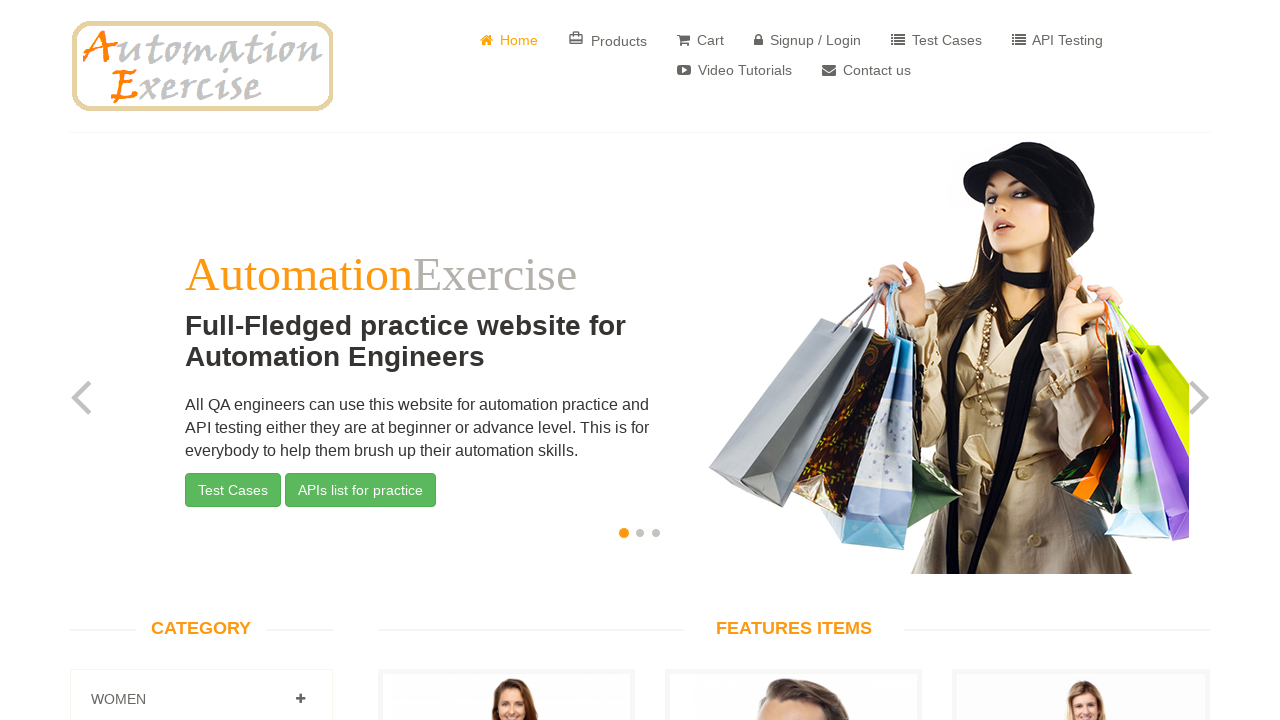

Located women category element
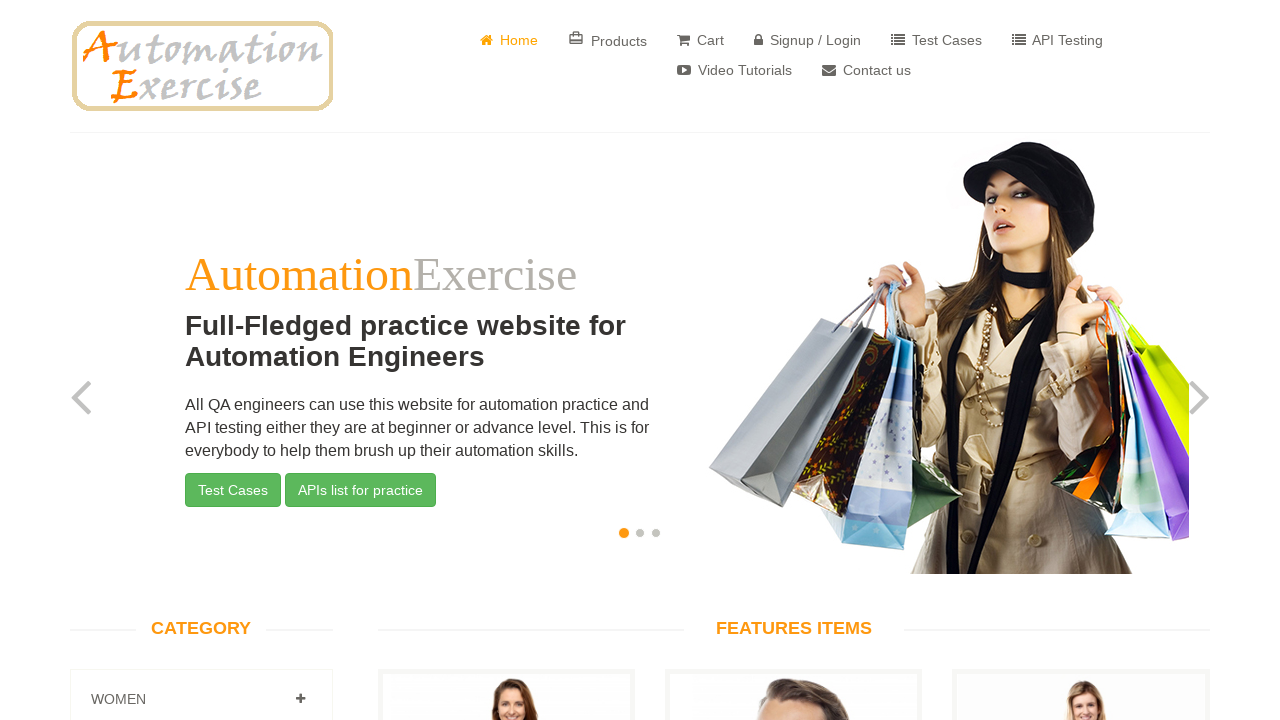

Located men category element
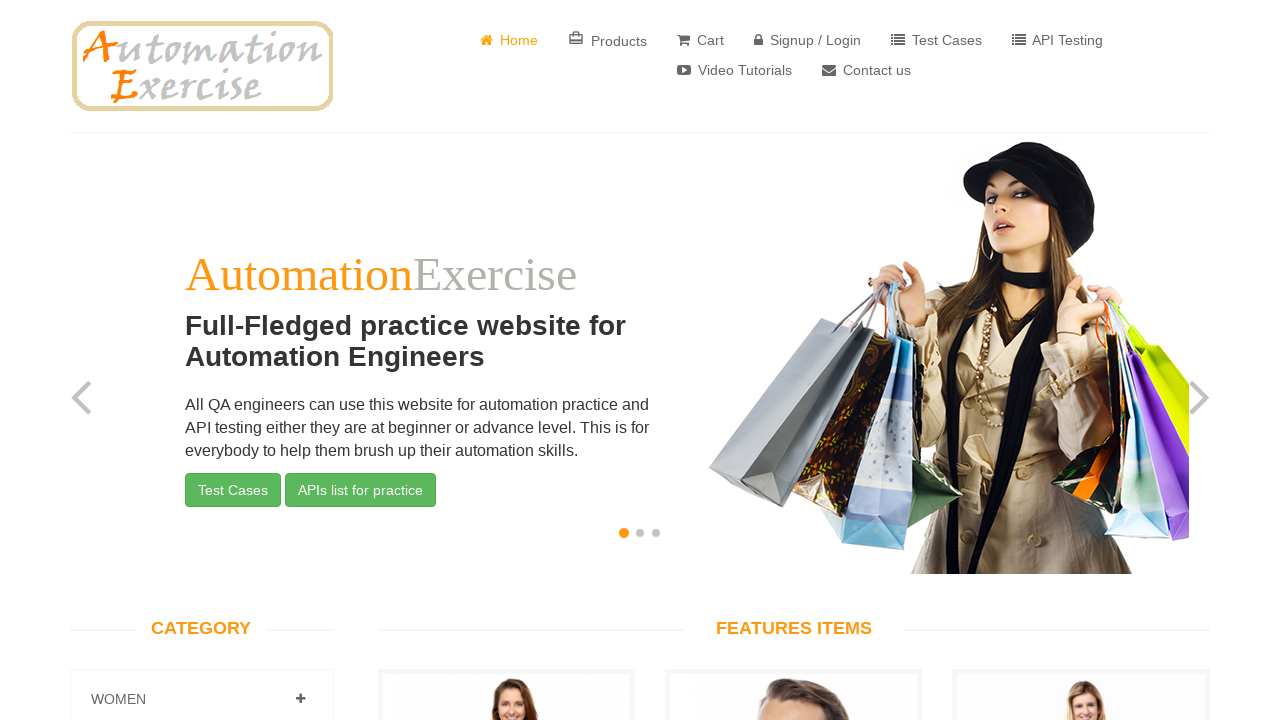

Located kids category element
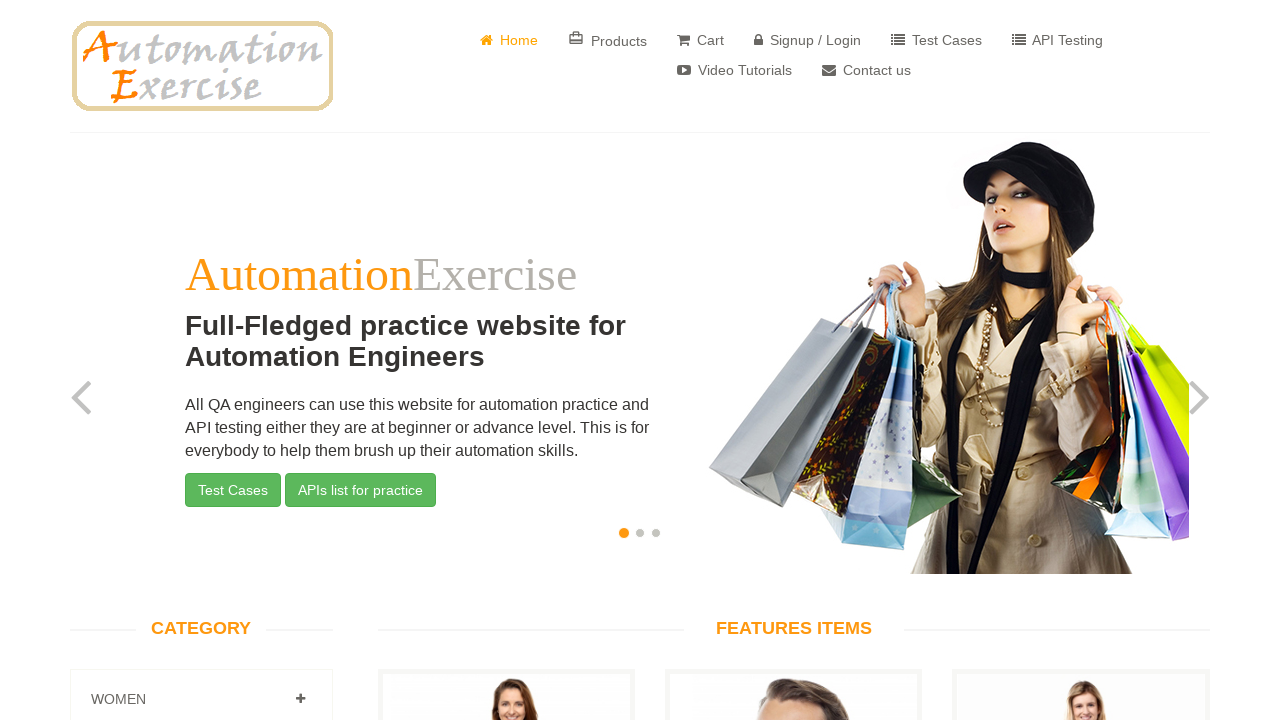

Waited 3000ms for category elements to be visible
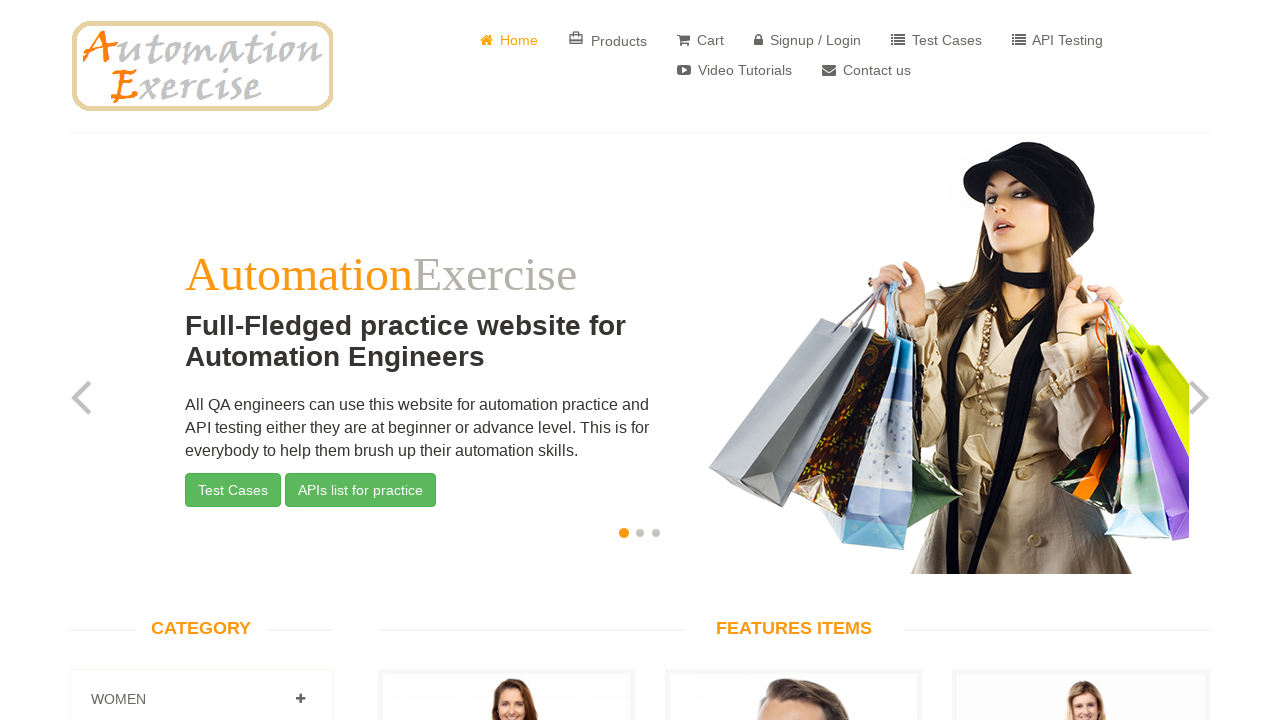

Retrieved all category panel elements
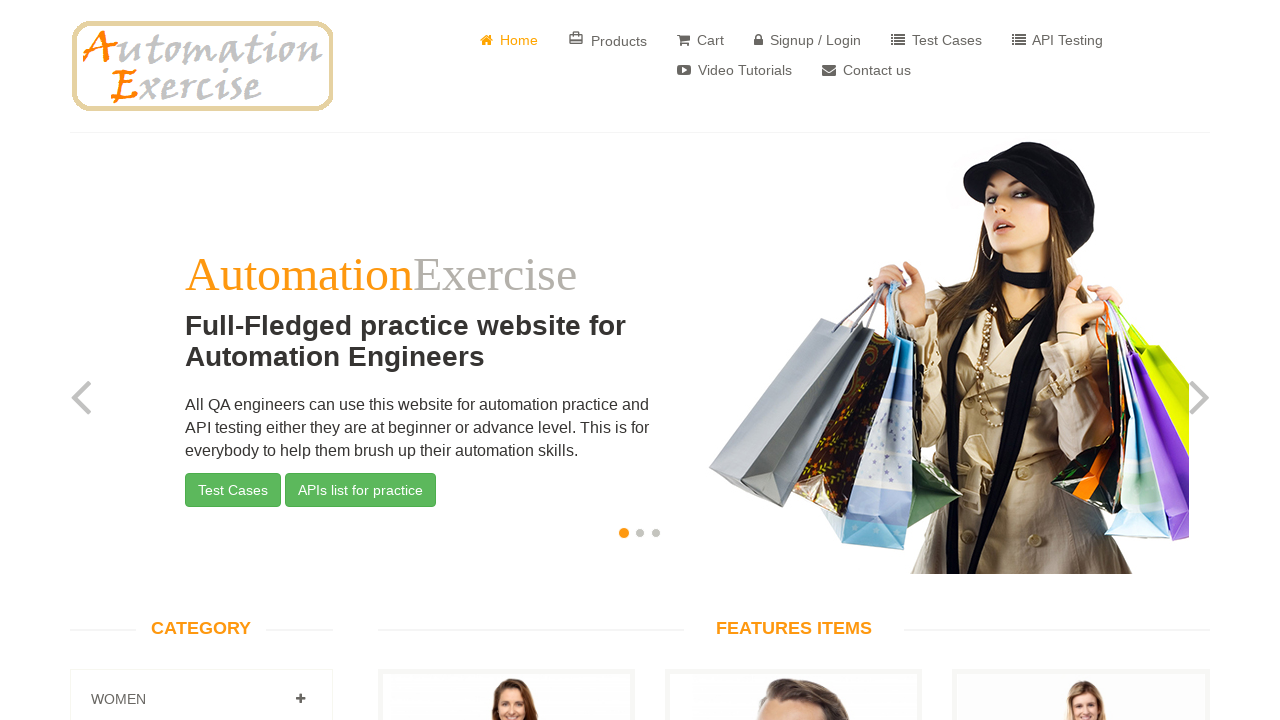

Verified exactly 3 categories found
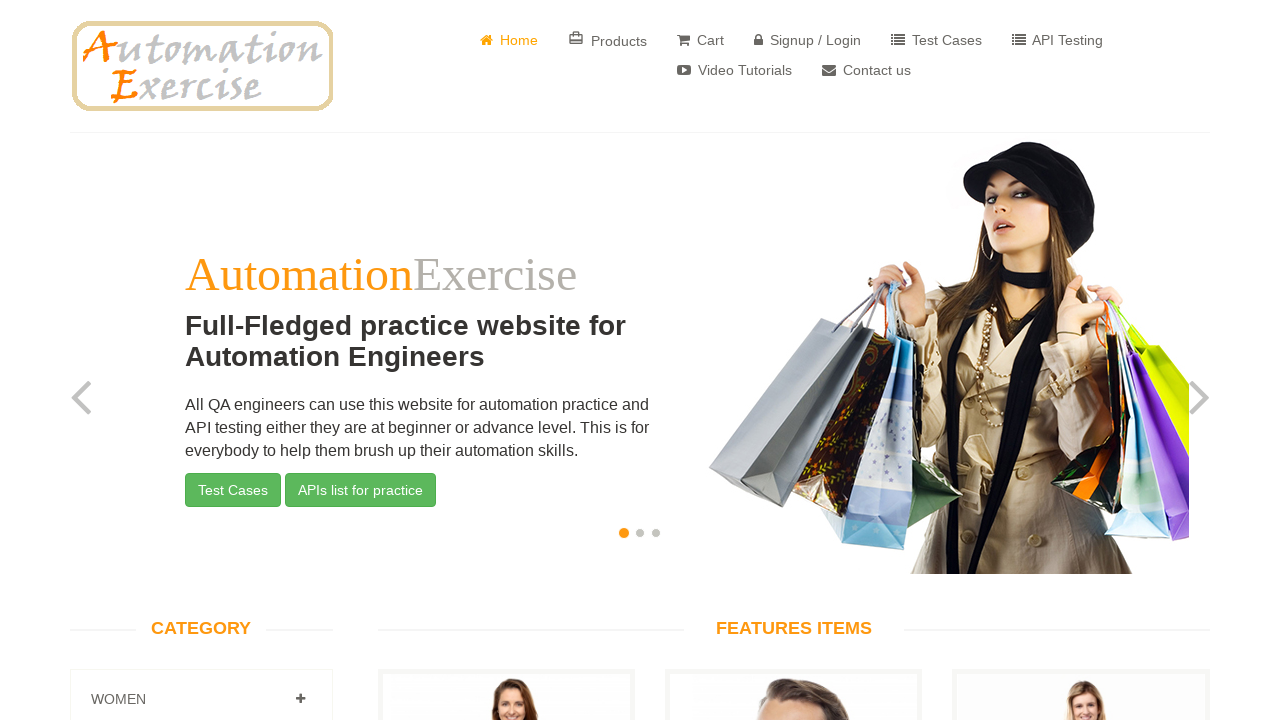

Waited 2000ms before printing category names
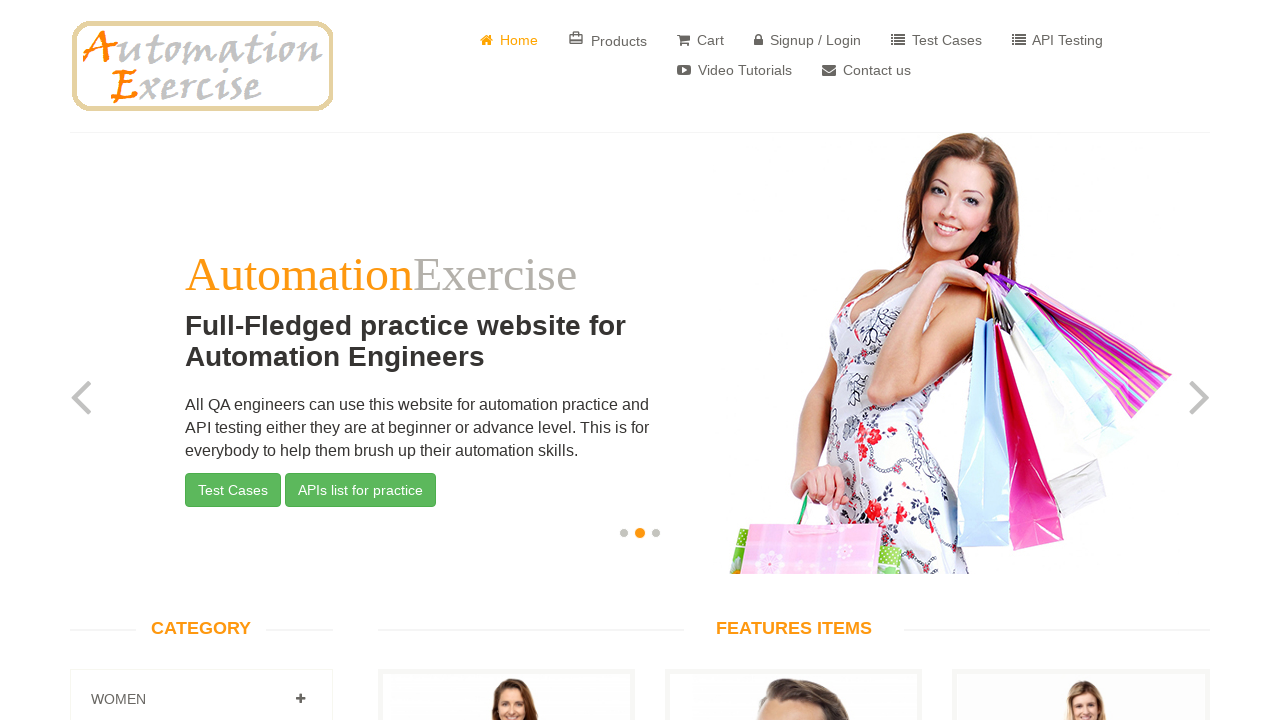

Printed category 1: 
								
									
										
											
											Women
										
									
								
								
									
										
											
											Dress 
											
											Tops 
											
											Saree 
											
										
									
								
							
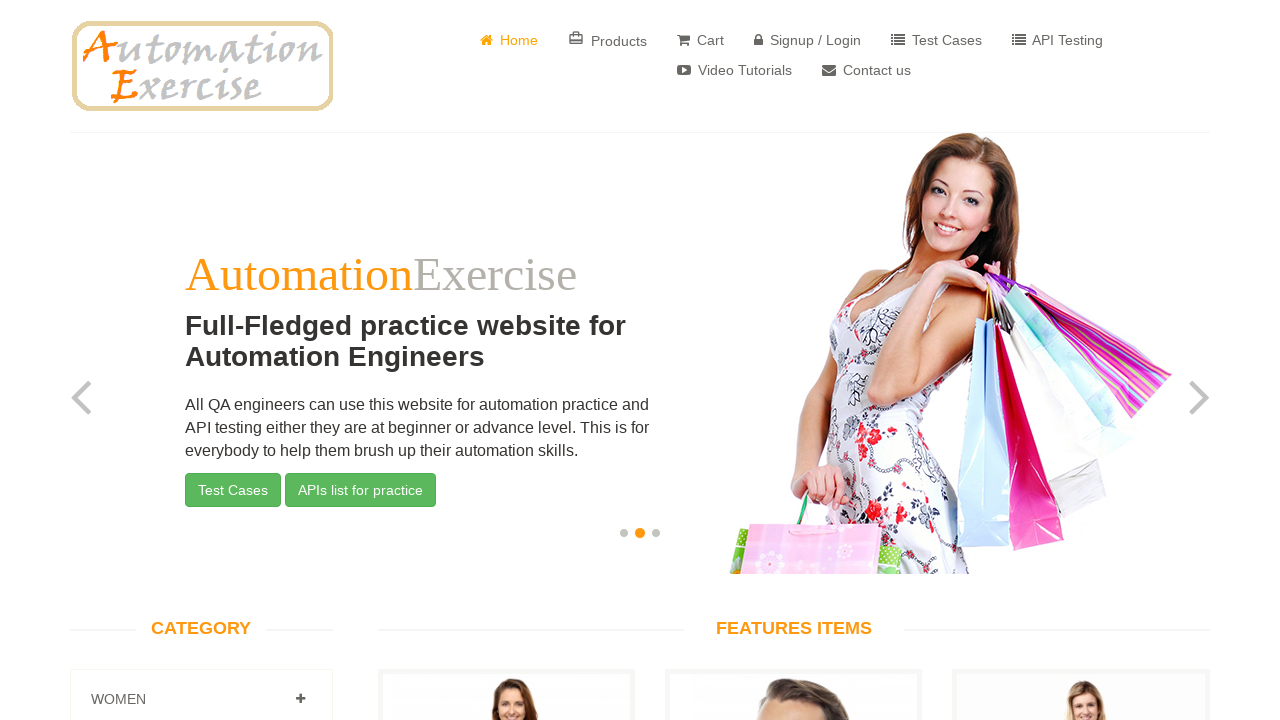

Printed category 2: 
								
									
										
											
											Men
										
									
								
								
									
										
											
											Tshirts 
											
											Jeans 
											
										
									
								
							
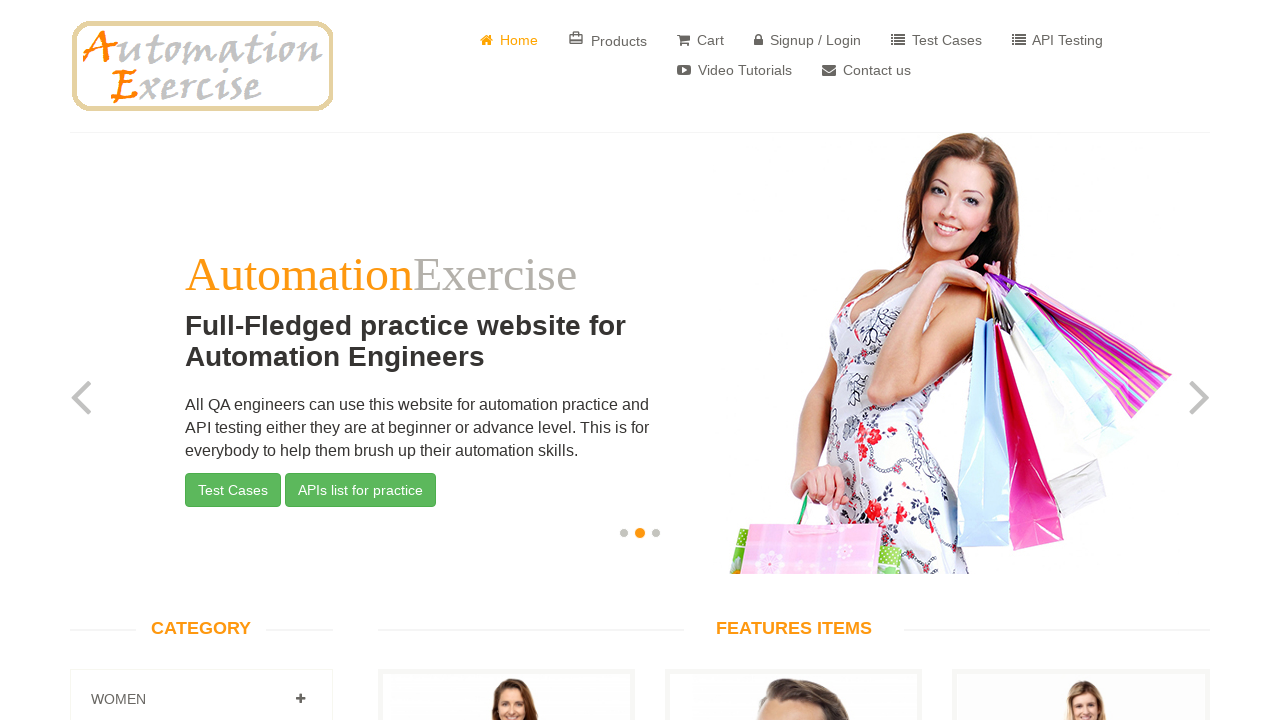

Printed category 3: 
								
									
										
											
											Kids
										
									
								
								
									
										
											
											Dress 
											
											Tops & Shirts 
											
										
									
								
							
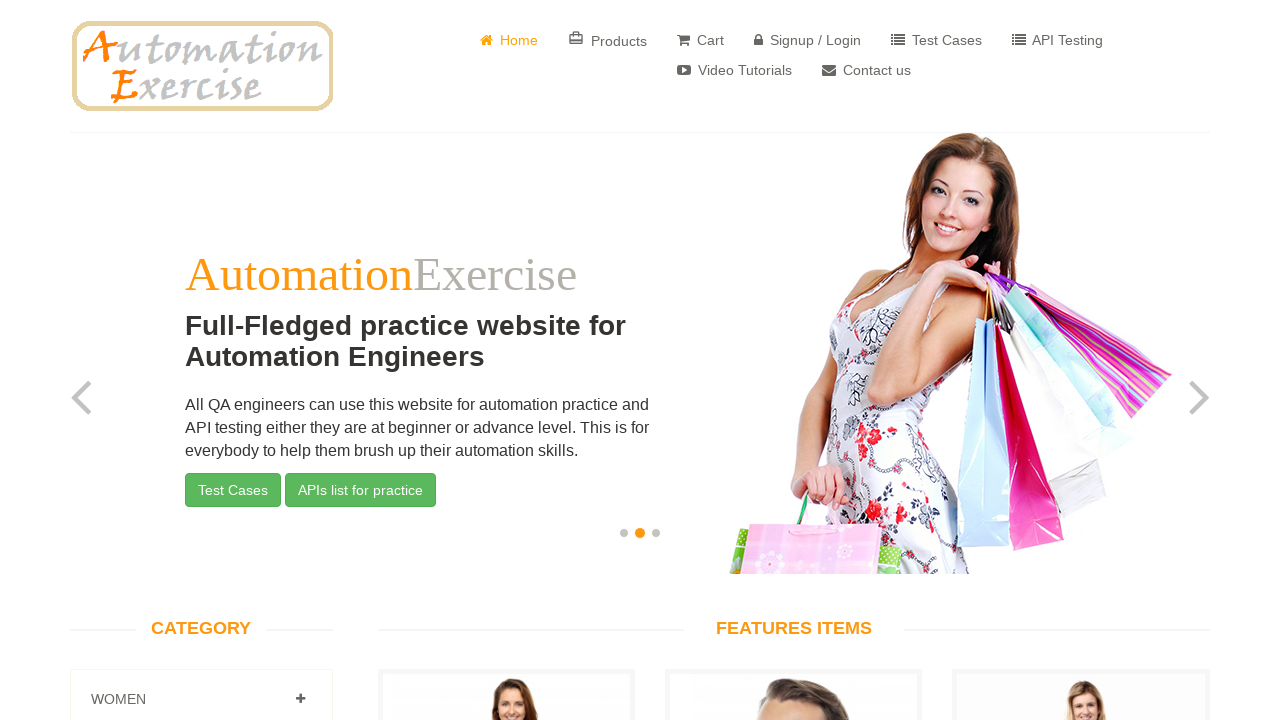

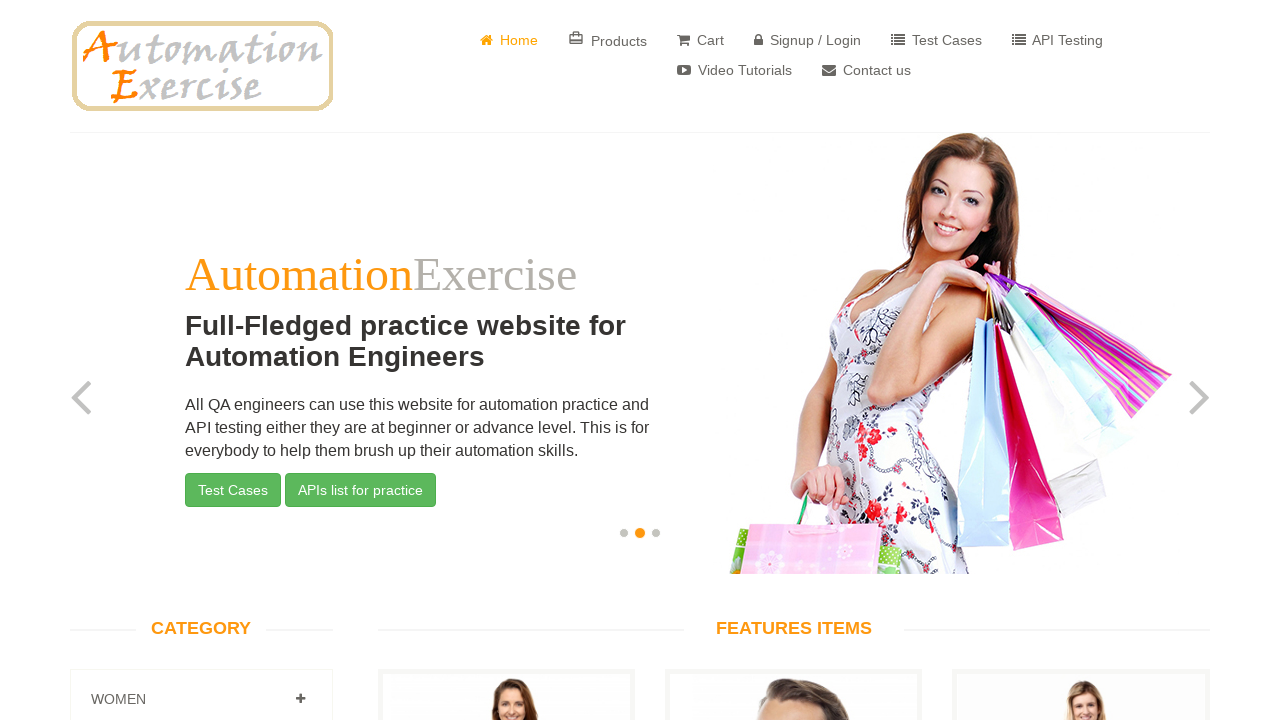